Tests the user registration form on ParaBank by filling out all required fields (personal information, address, contact details, and account credentials) and submitting the form to create a new account.

Starting URL: https://parabank.parasoft.com/parabank/register.htm

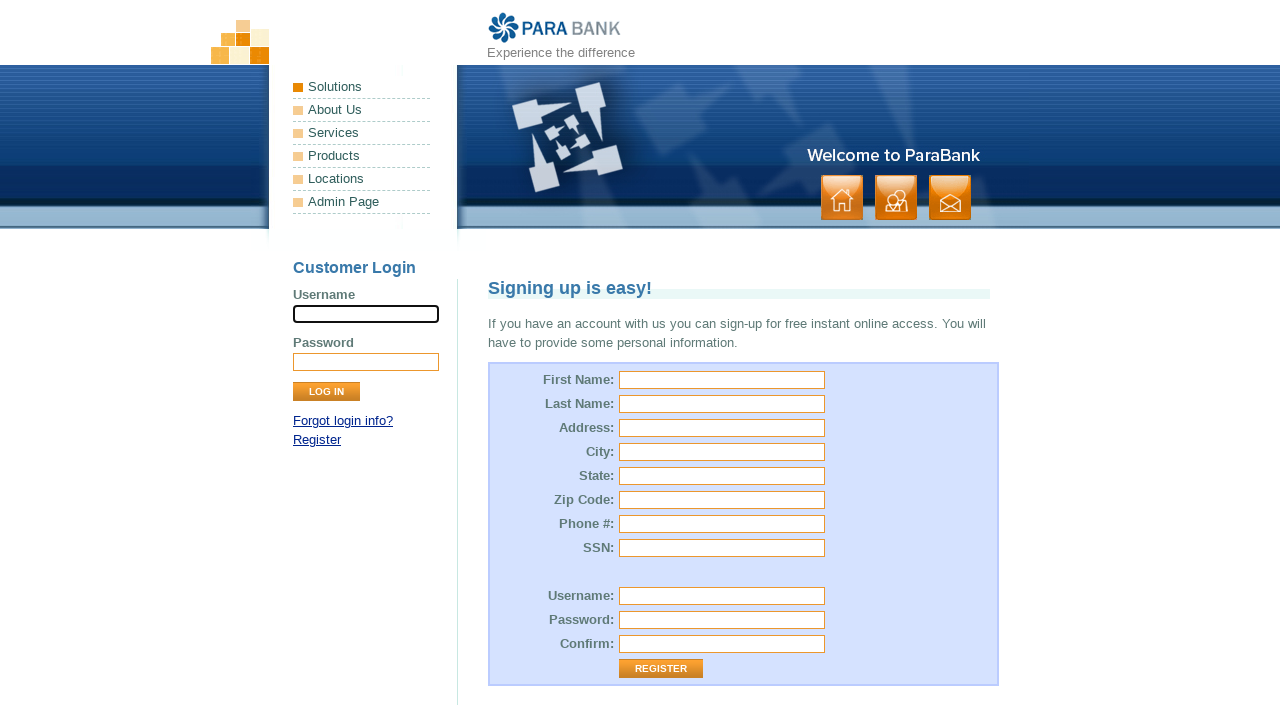

Filled first name field with 'Jennifer' on #customer\.firstName
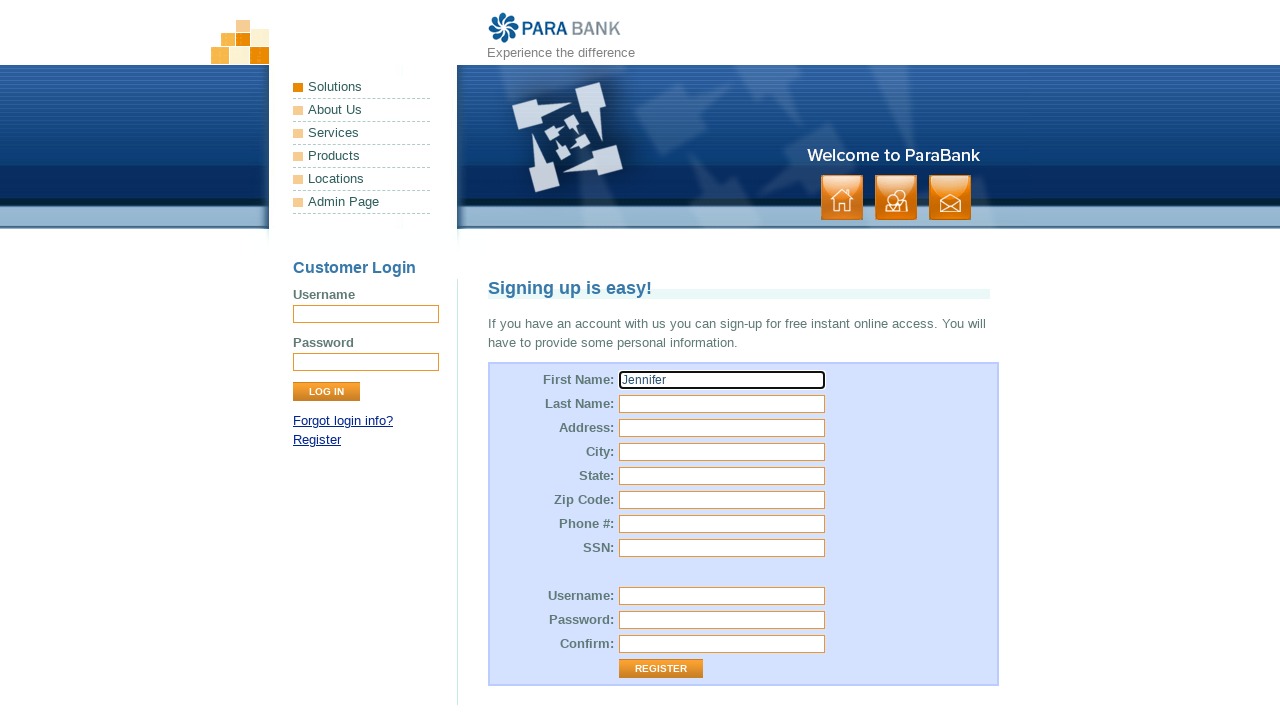

Filled last name field with 'Martinez' on input[name='customer.lastName']
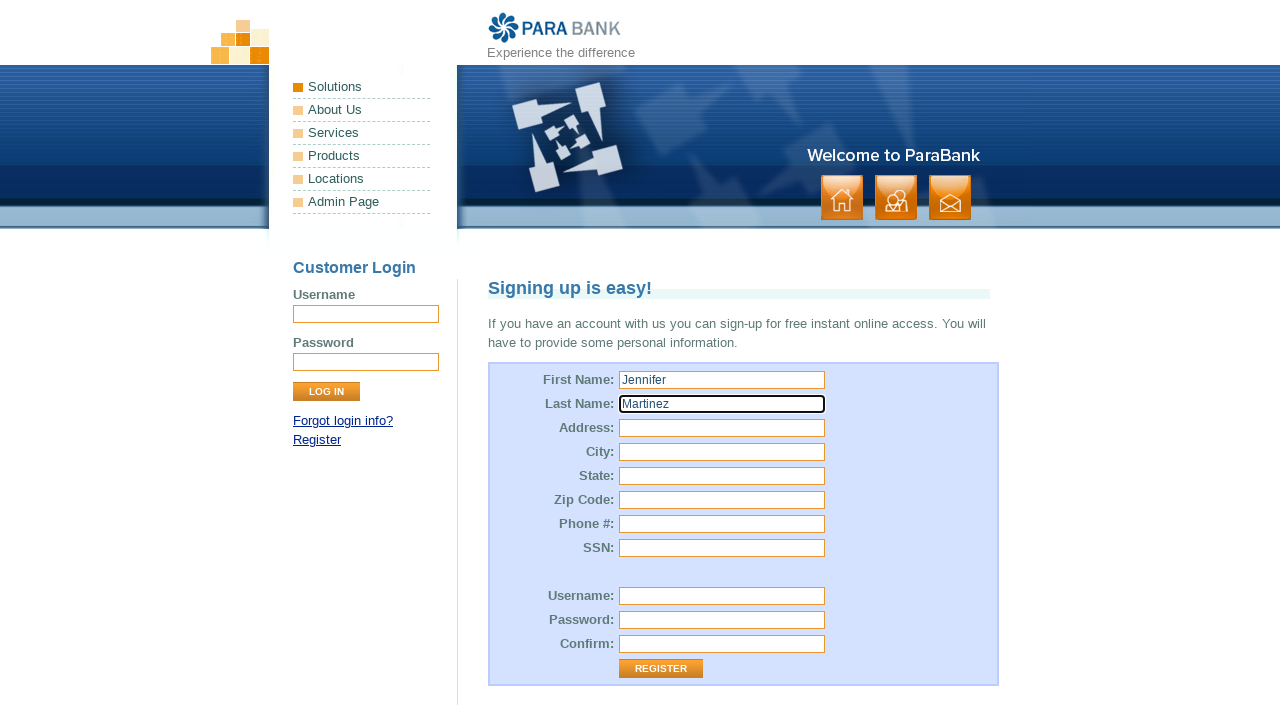

Filled street address with '456 Oak Avenue' on #customer\.address\.street
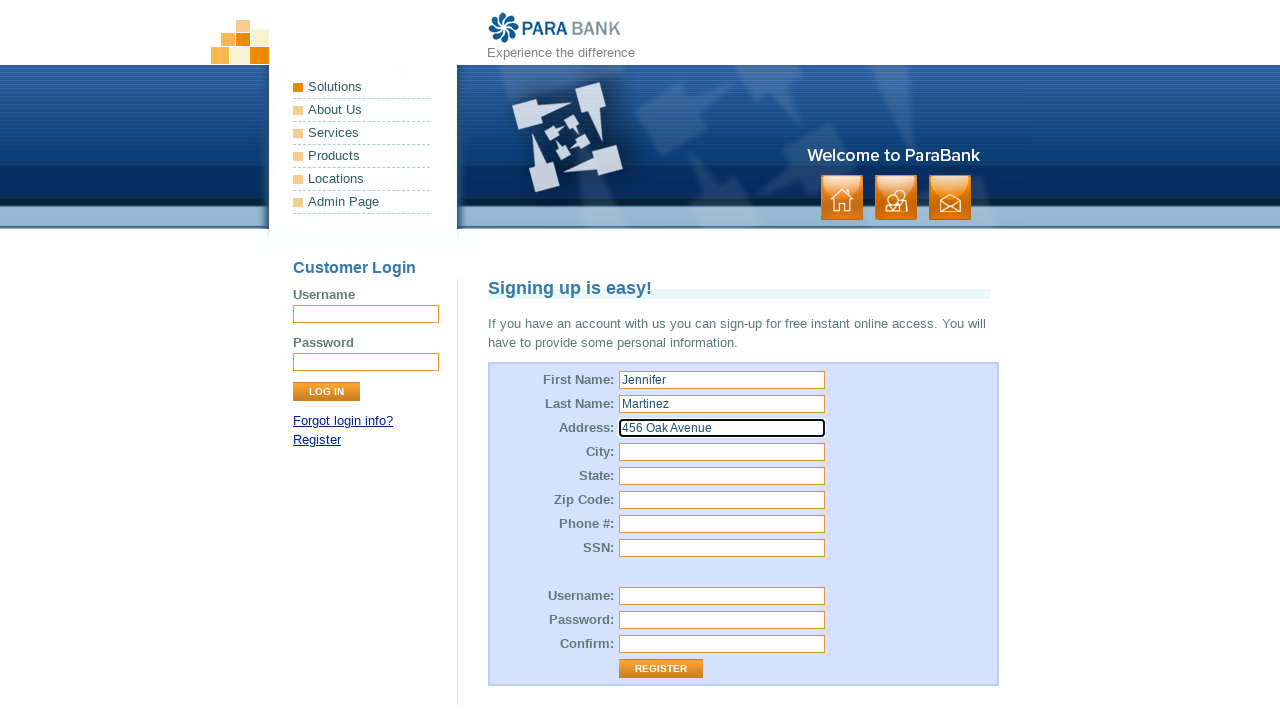

Filled city field with 'Springfield' on #customer\.address\.city
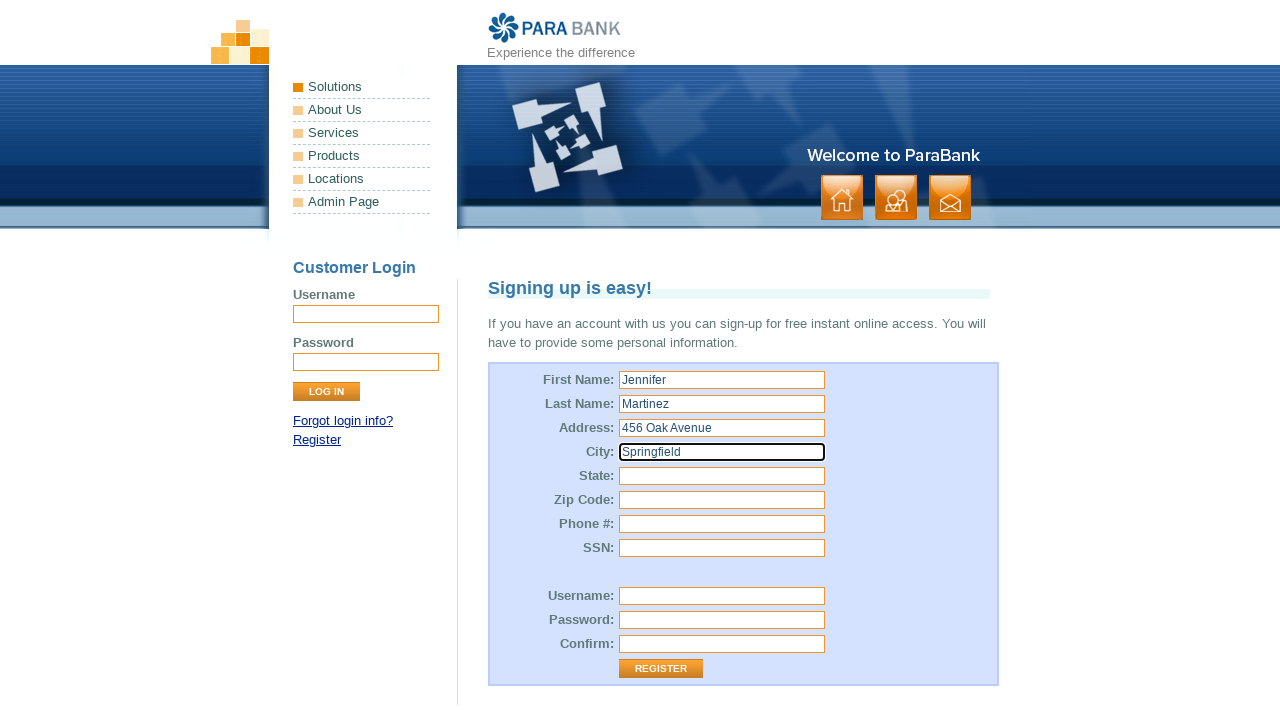

Filled state field with 'CA' on #customer\.address\.state
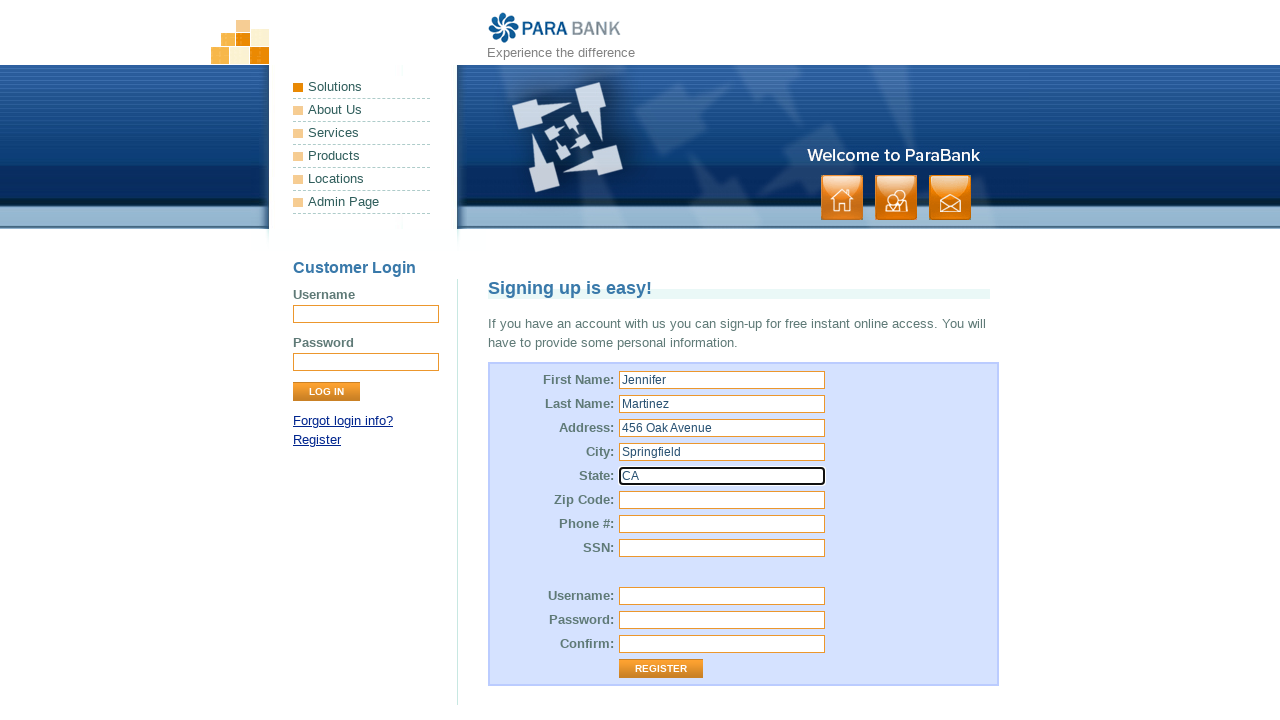

Filled phone number field with '555-123-4567' on #customer\.phoneNumber
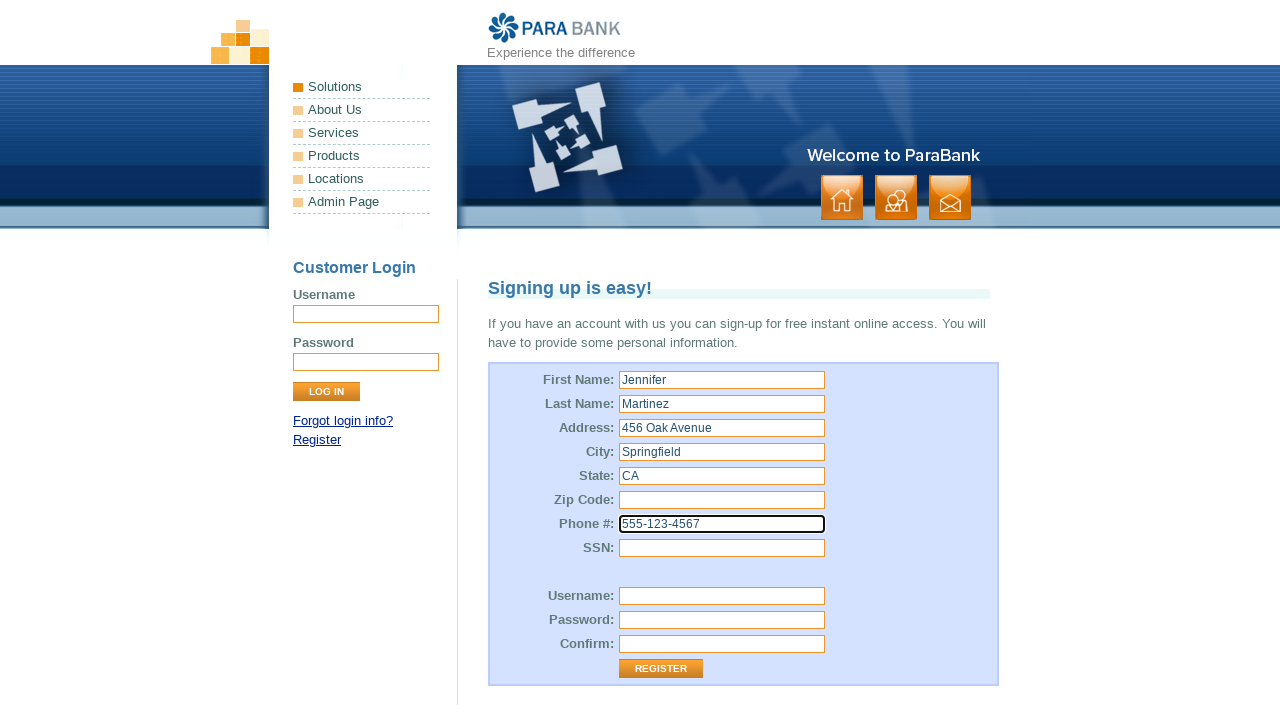

Filled SSN field with '123-45-6789' on #customer\.ssn
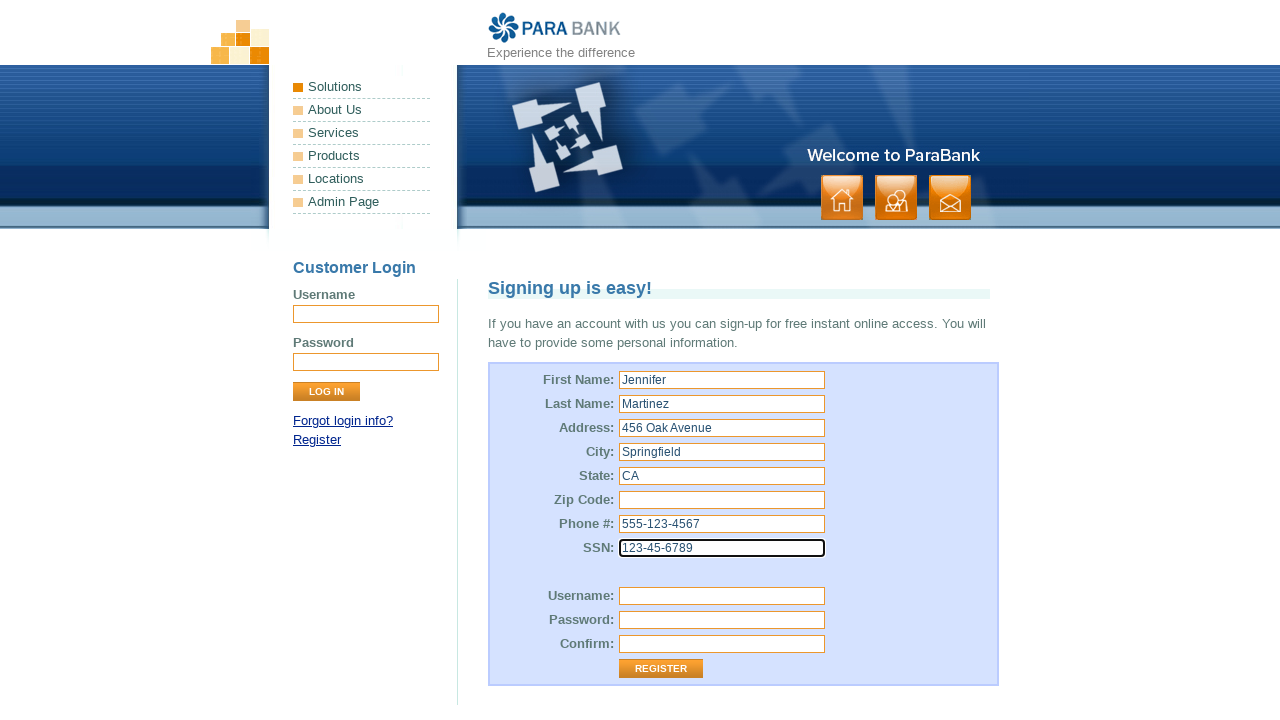

Filled username field with 'jmartinez2024' on #customer\.username
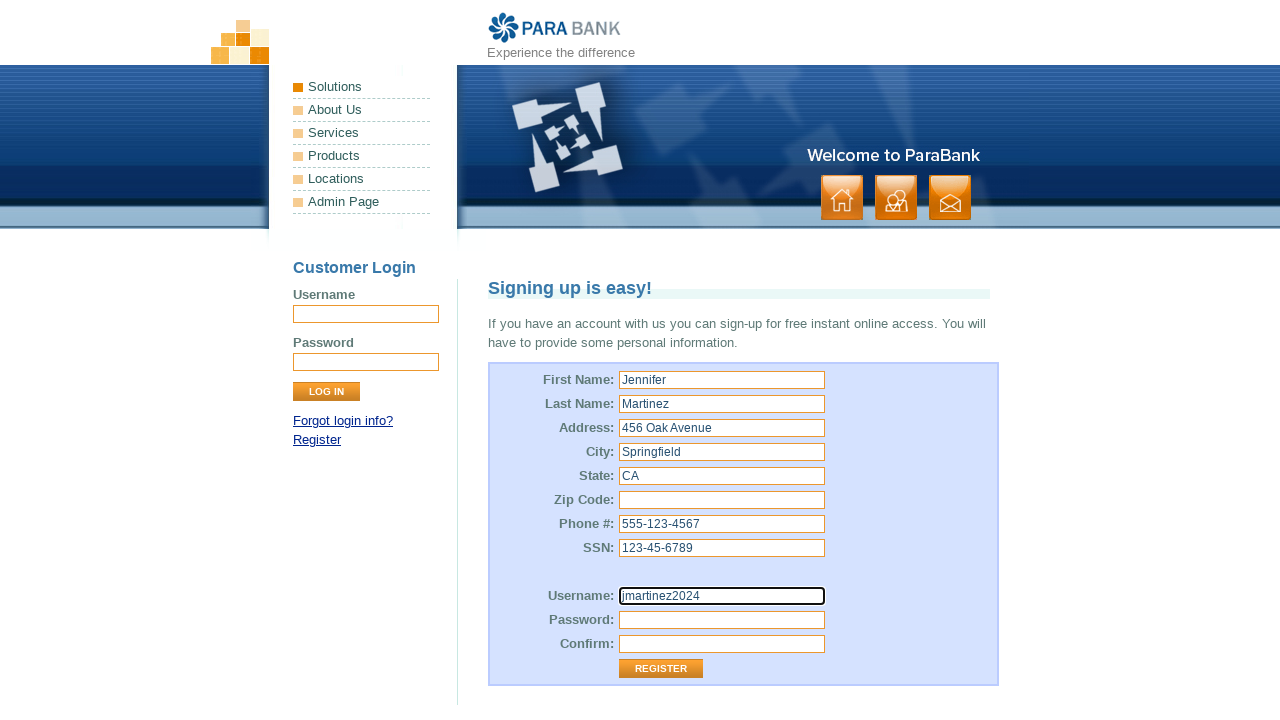

Filled password field with 'SecurePass123' on #customer\.password
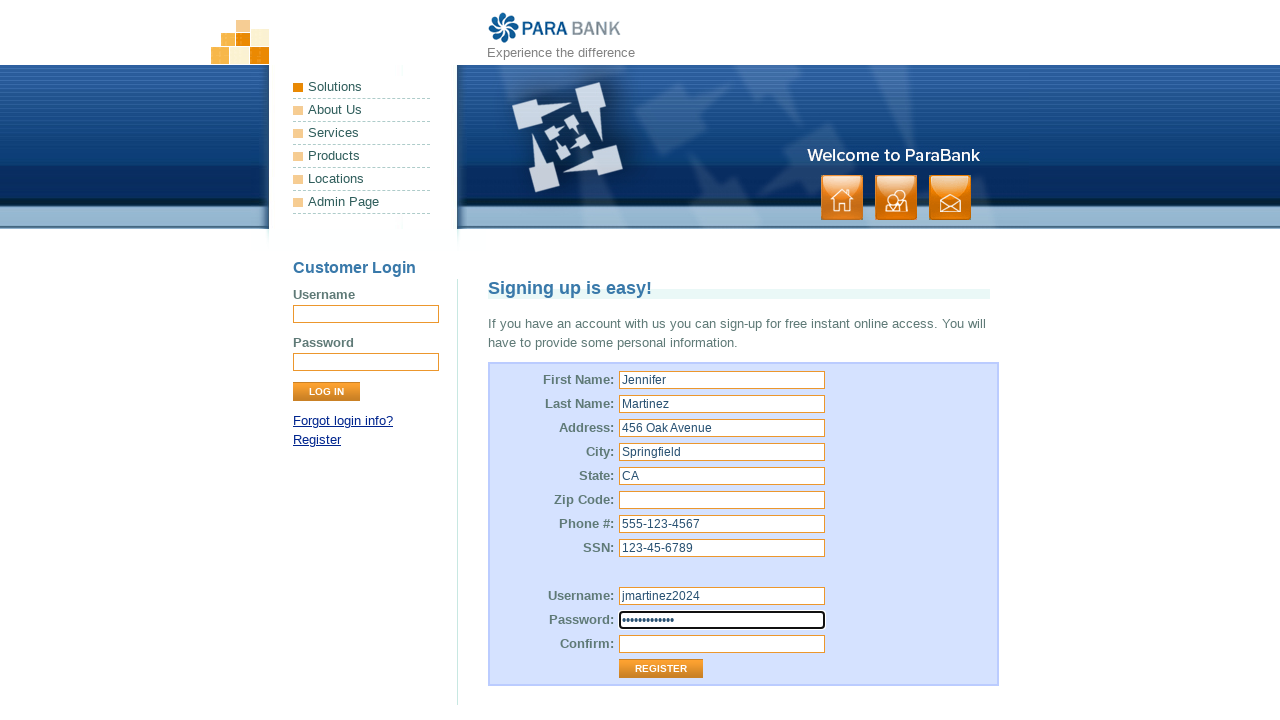

Filled password confirmation field with 'SecurePass123' on #repeatedPassword
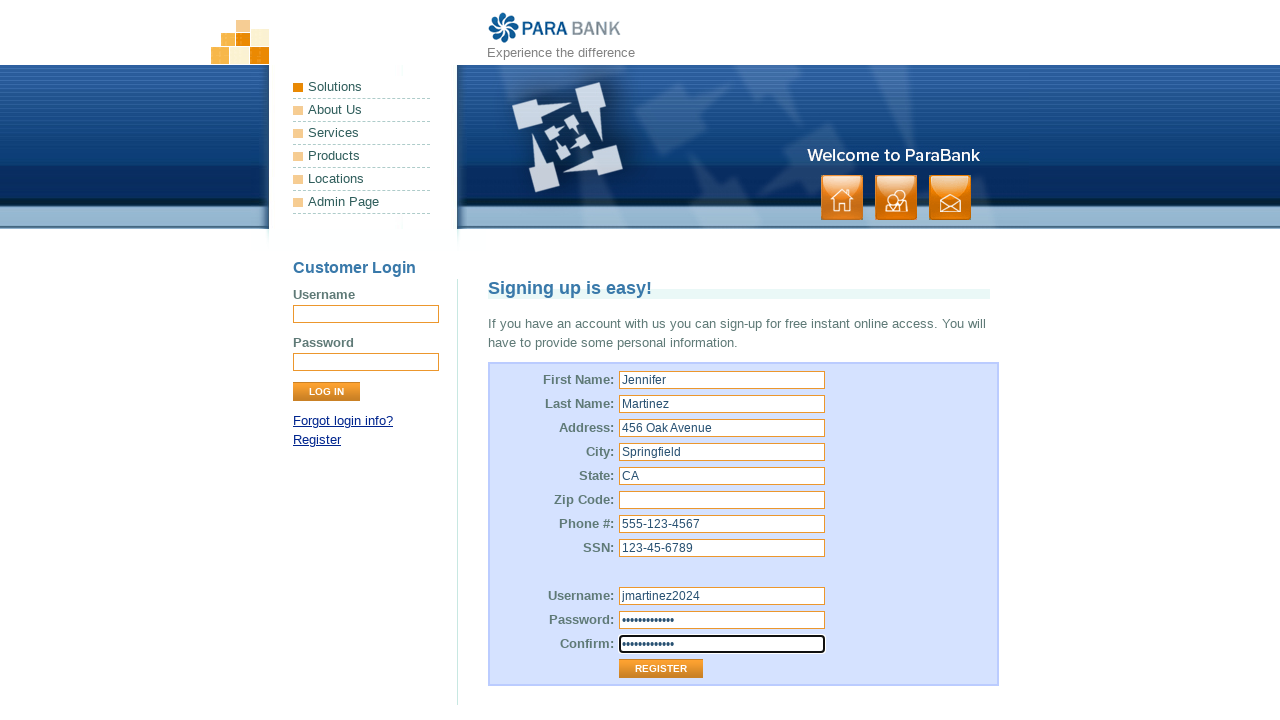

Clicked register button to submit the form and create new account at (896, 198) on .button
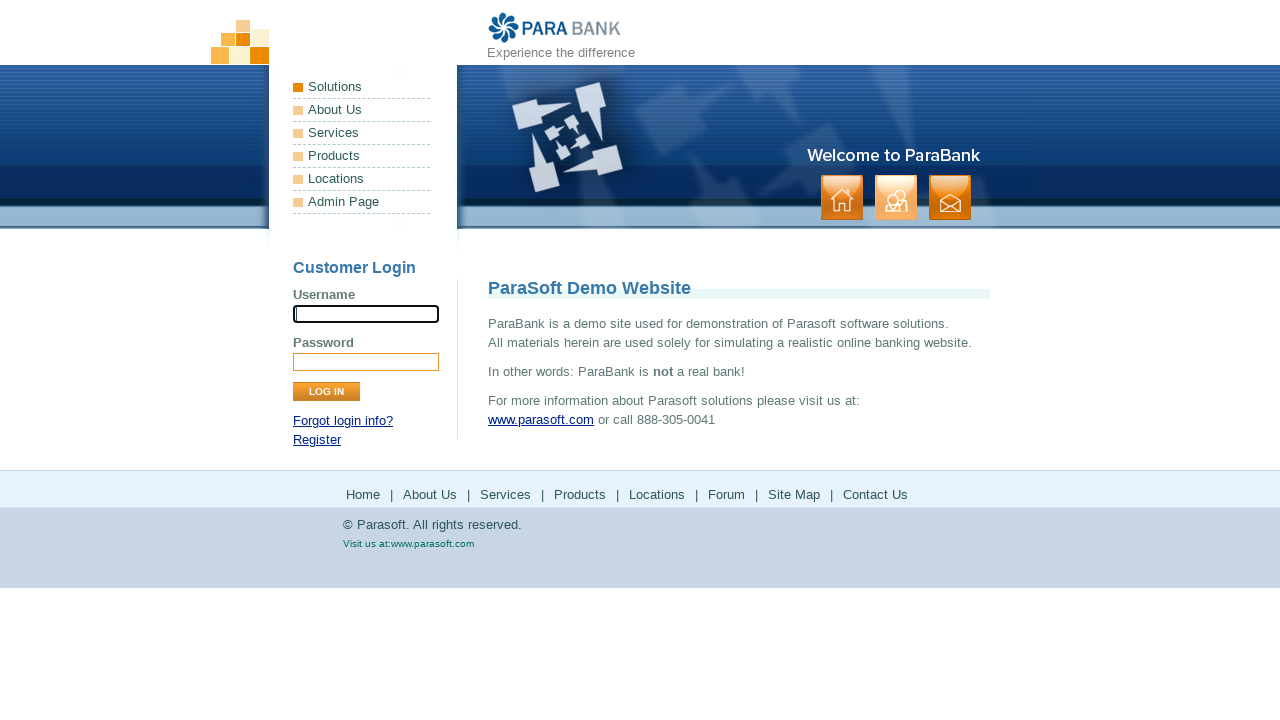

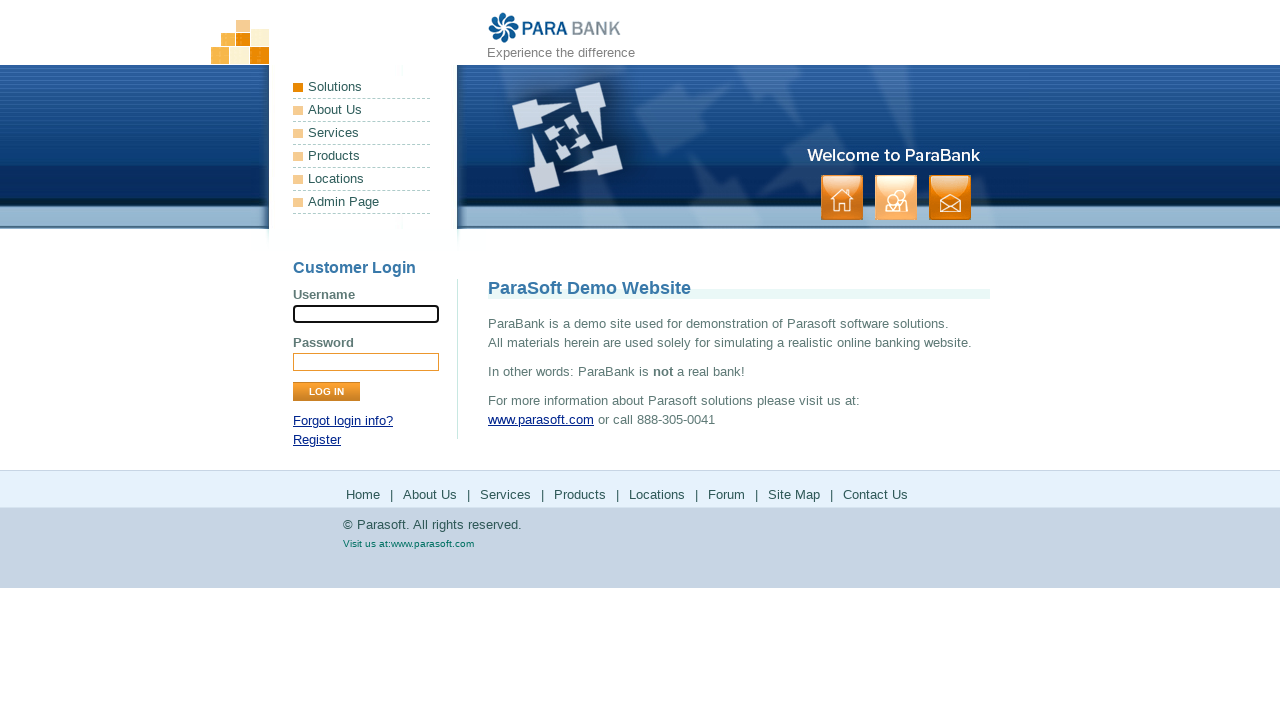